Navigates to OrangeHRM trial page and verifies that specific countries are available in the Country dropdown

Starting URL: https://www.orangehrm.com/orangehrm-30-day-trial/

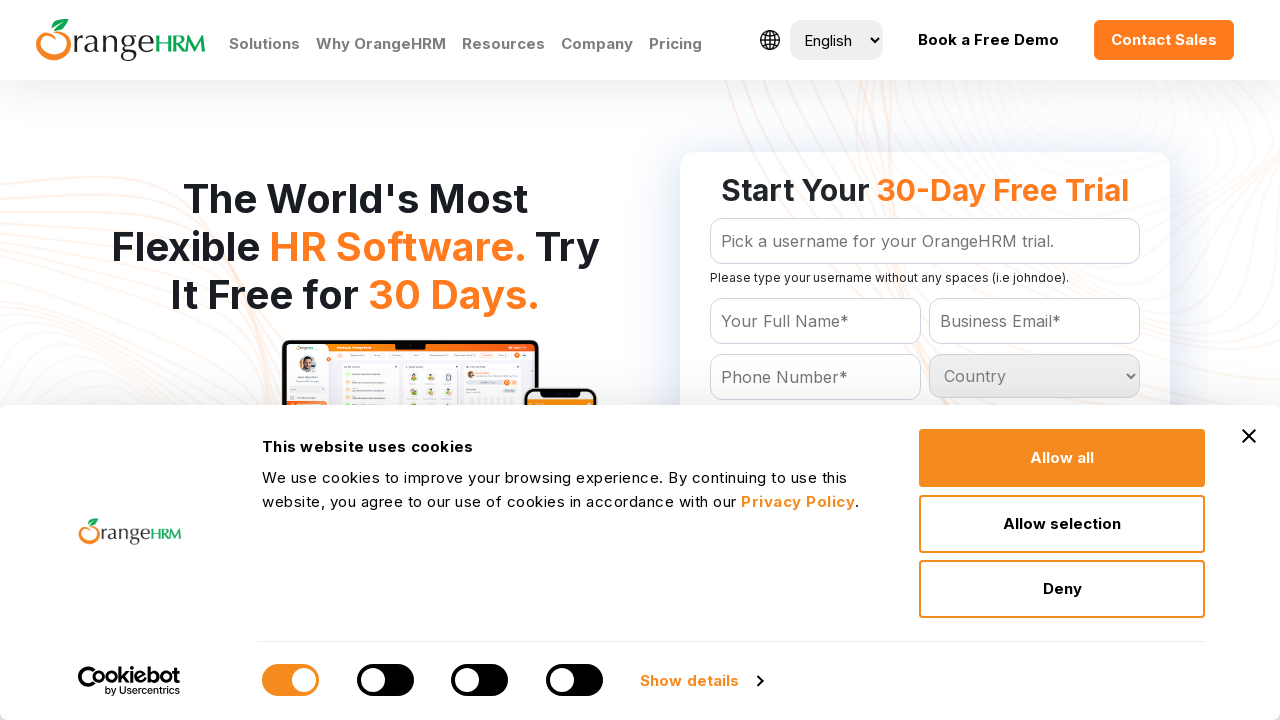

Navigated to OrangeHRM 30-day trial page
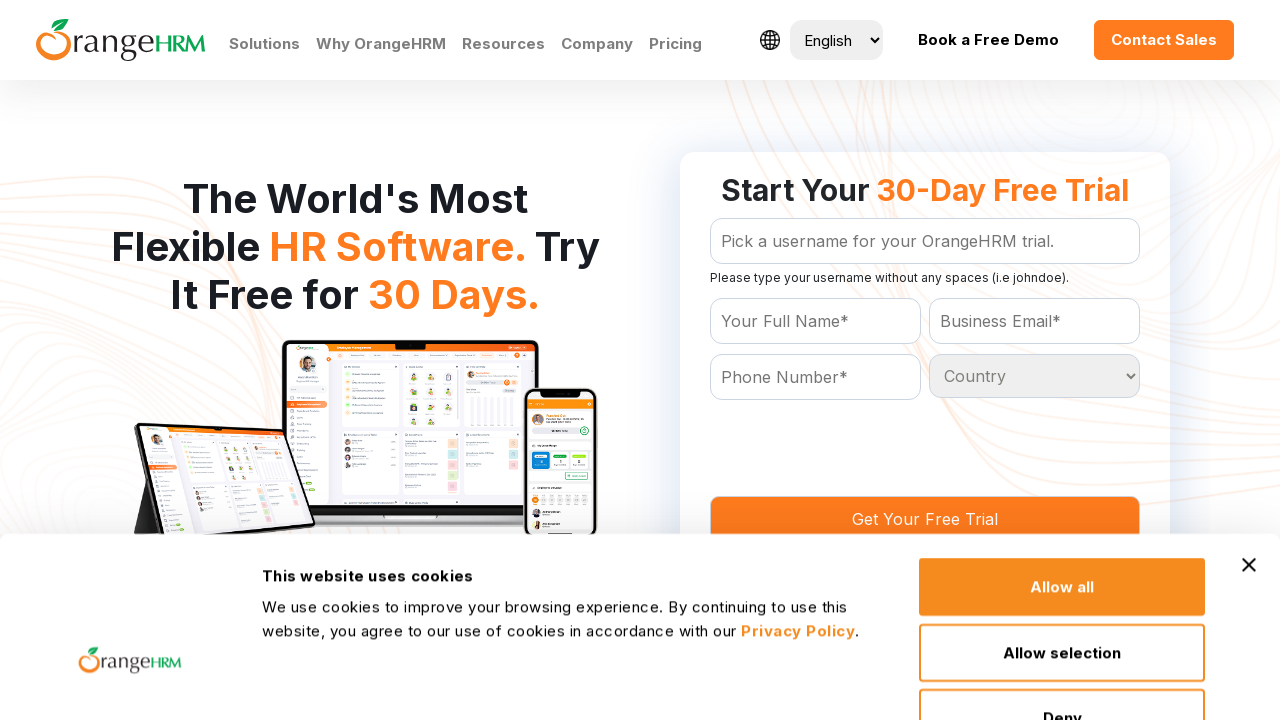

Located the Country dropdown element
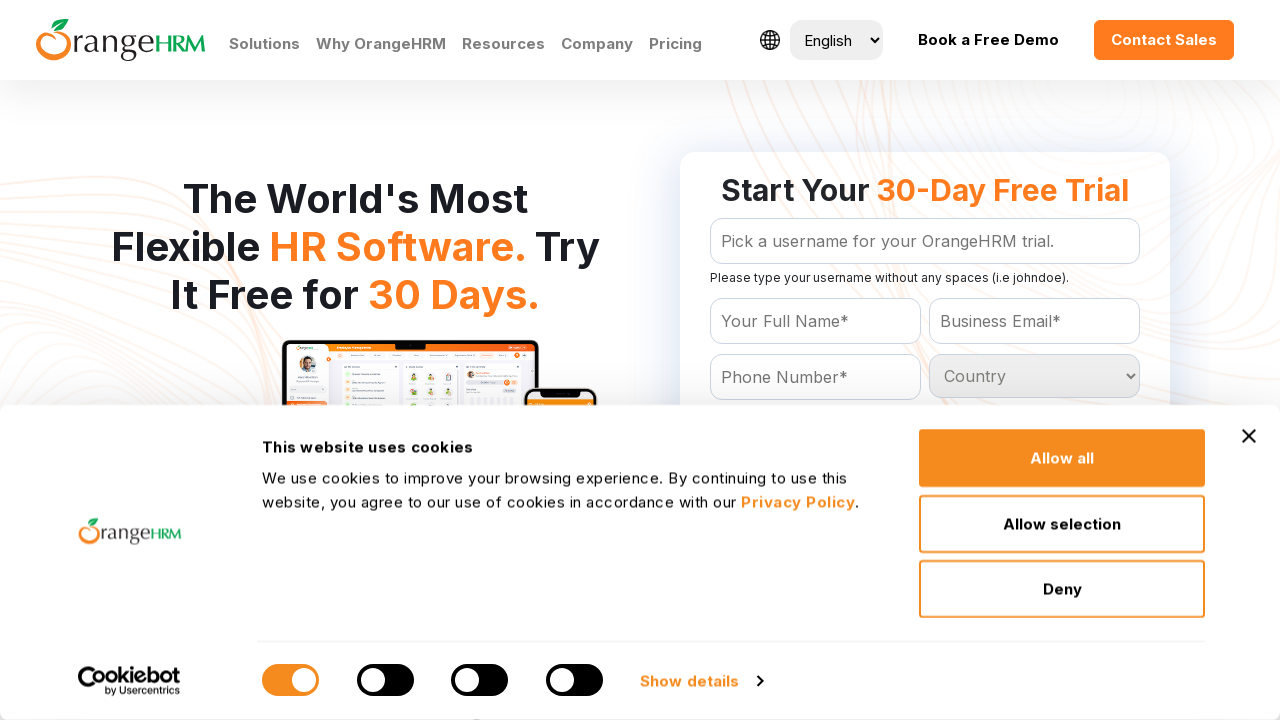

Retrieved all options from the Country dropdown
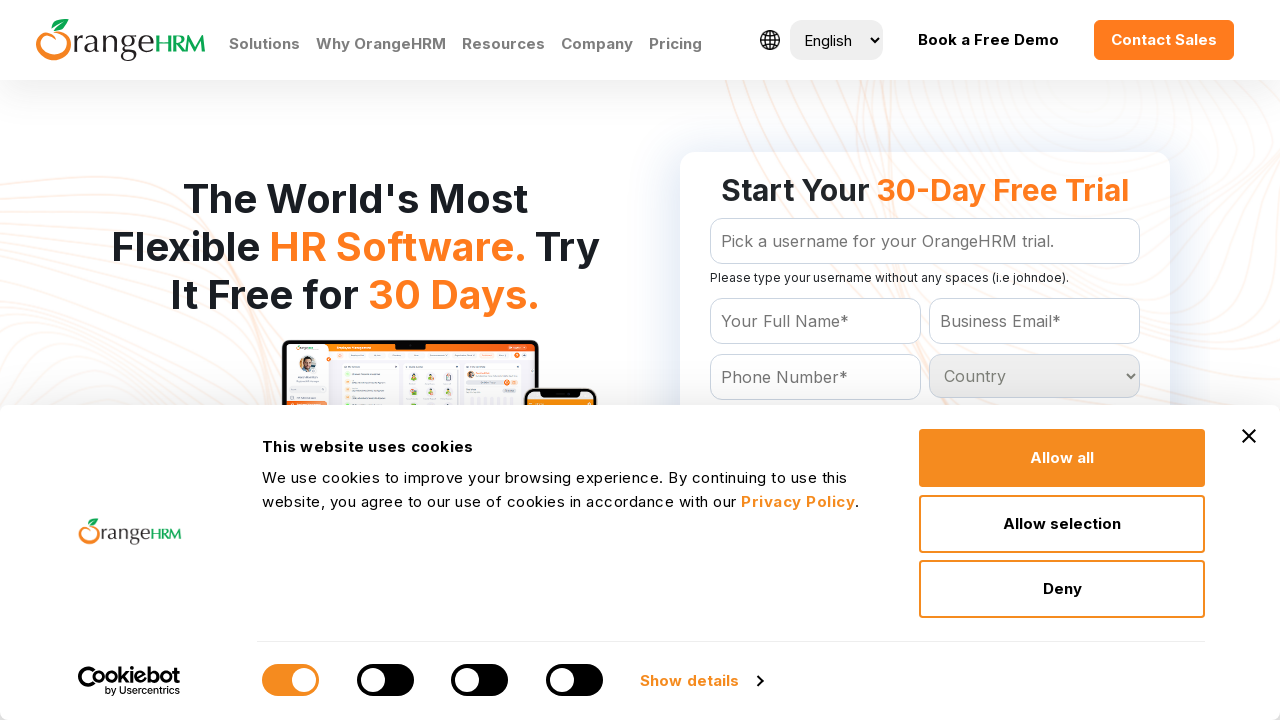

Verified dropdown contains 233 country options
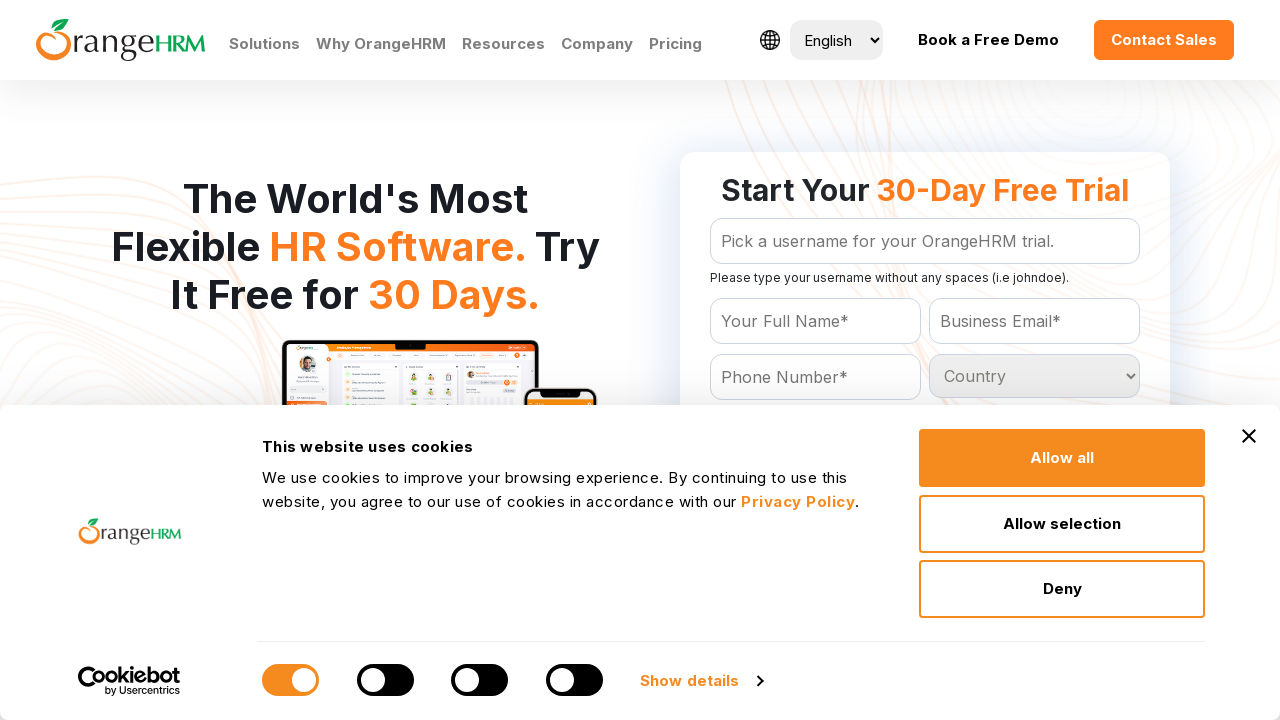

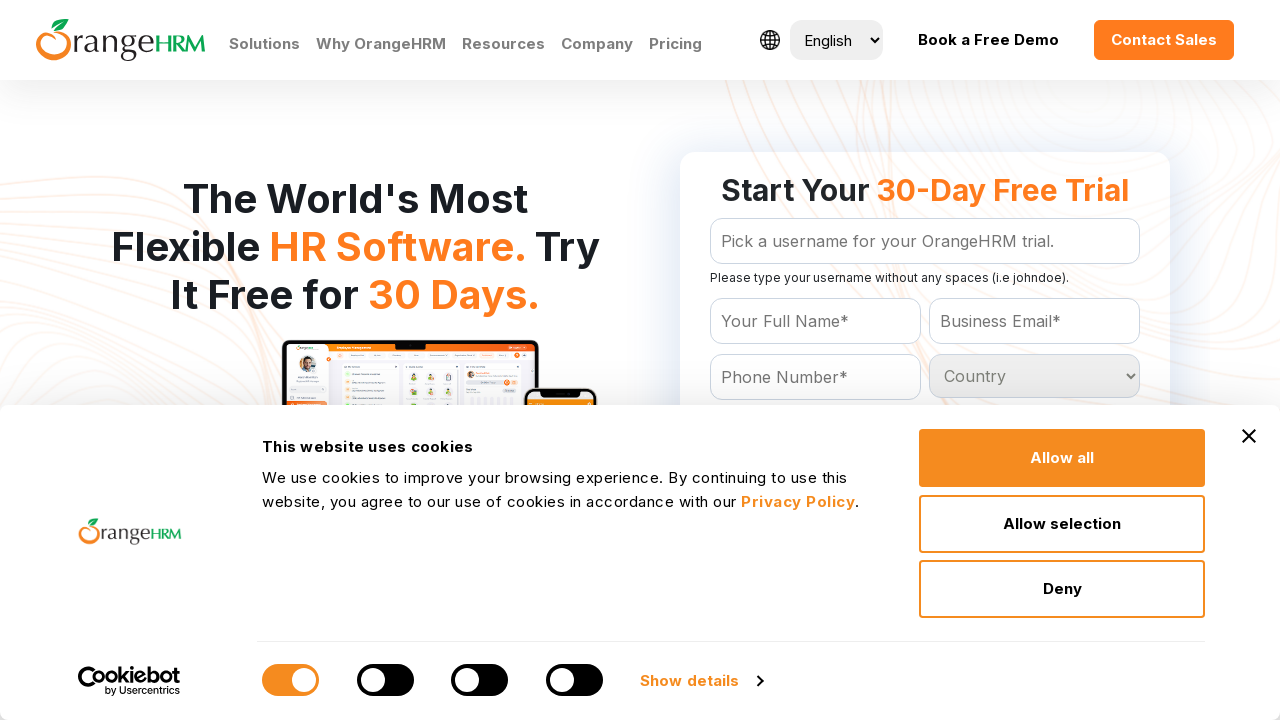